Tests iframe switching functionality by navigating to a frames demo page, switching into single and nested iframes, and filling input fields within each frame context.

Starting URL: http://demo.automationtesting.in/Frames.html

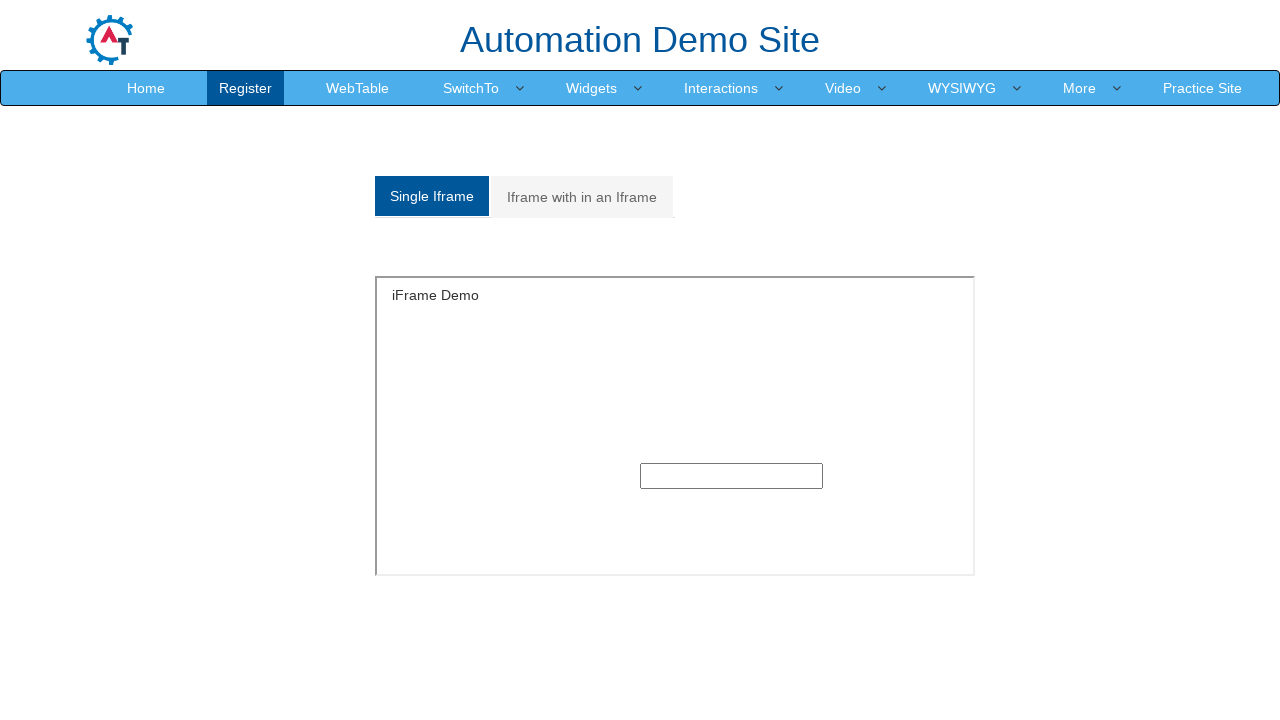

Waited 2 seconds for page to load
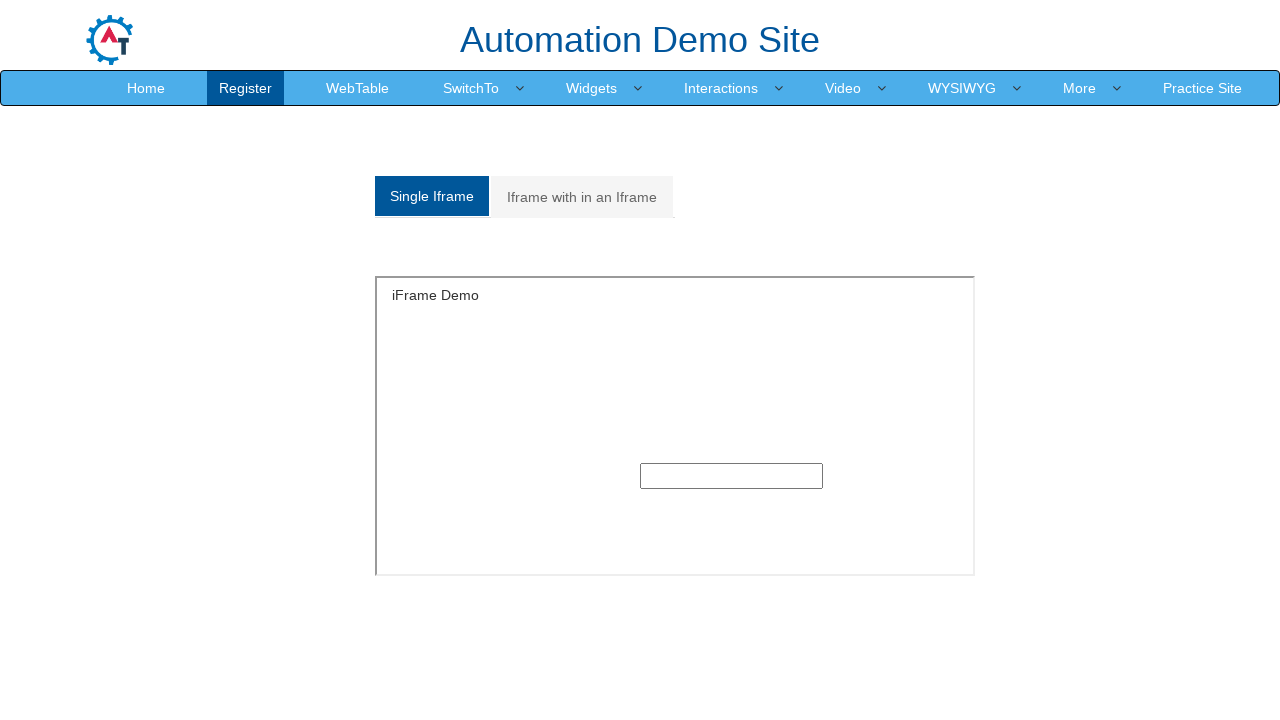

Located SingleFrame iframe
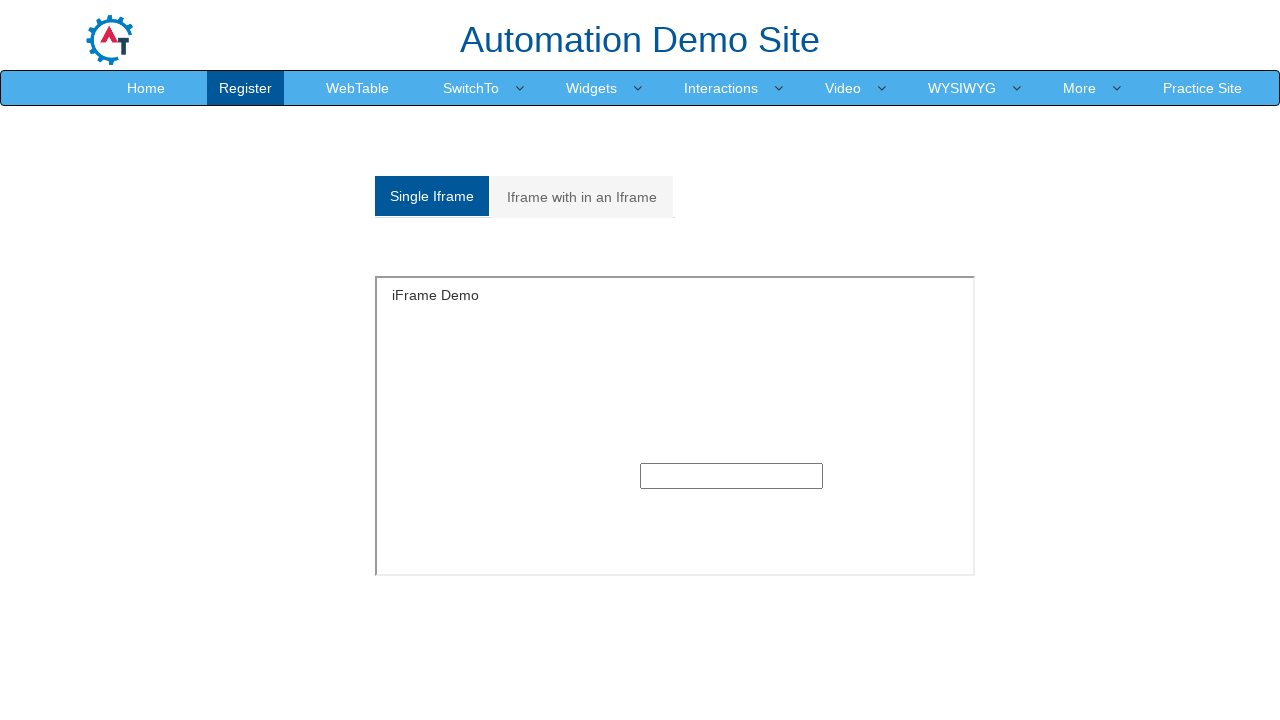

Filled input field in SingleFrame with 'Omprakash' on iframe[name='SingleFrame'] >> internal:control=enter-frame >> input
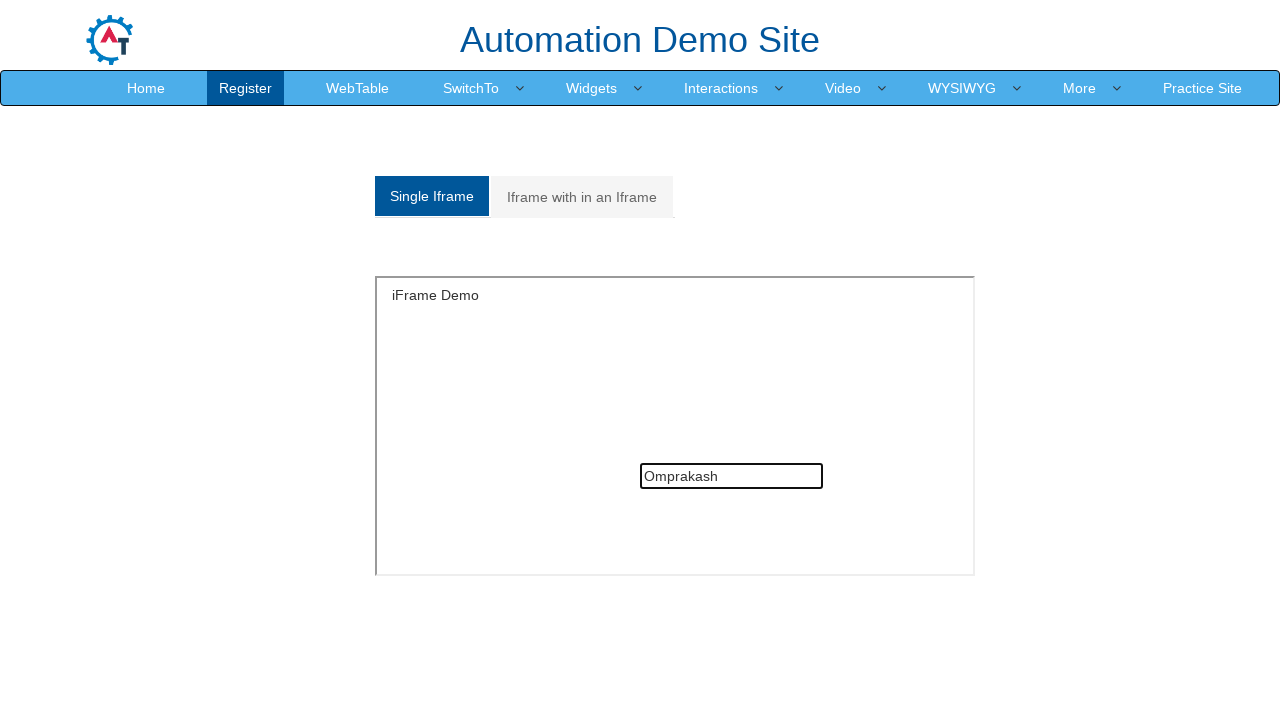

Waited 2 seconds after filling SingleFrame input
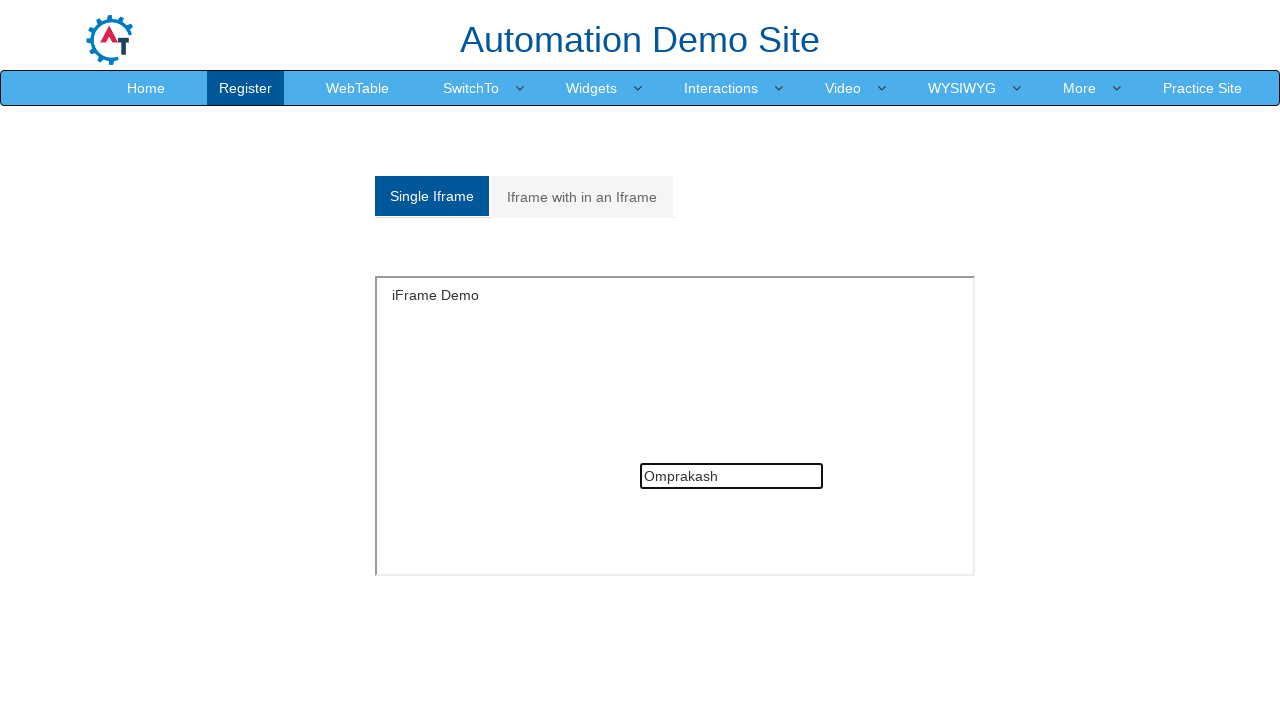

Clicked on Multiple Frames tab at (582, 197) on xpath=//a[contains(@href,'Multiple') or contains(text(),'Iframe with in an Ifram
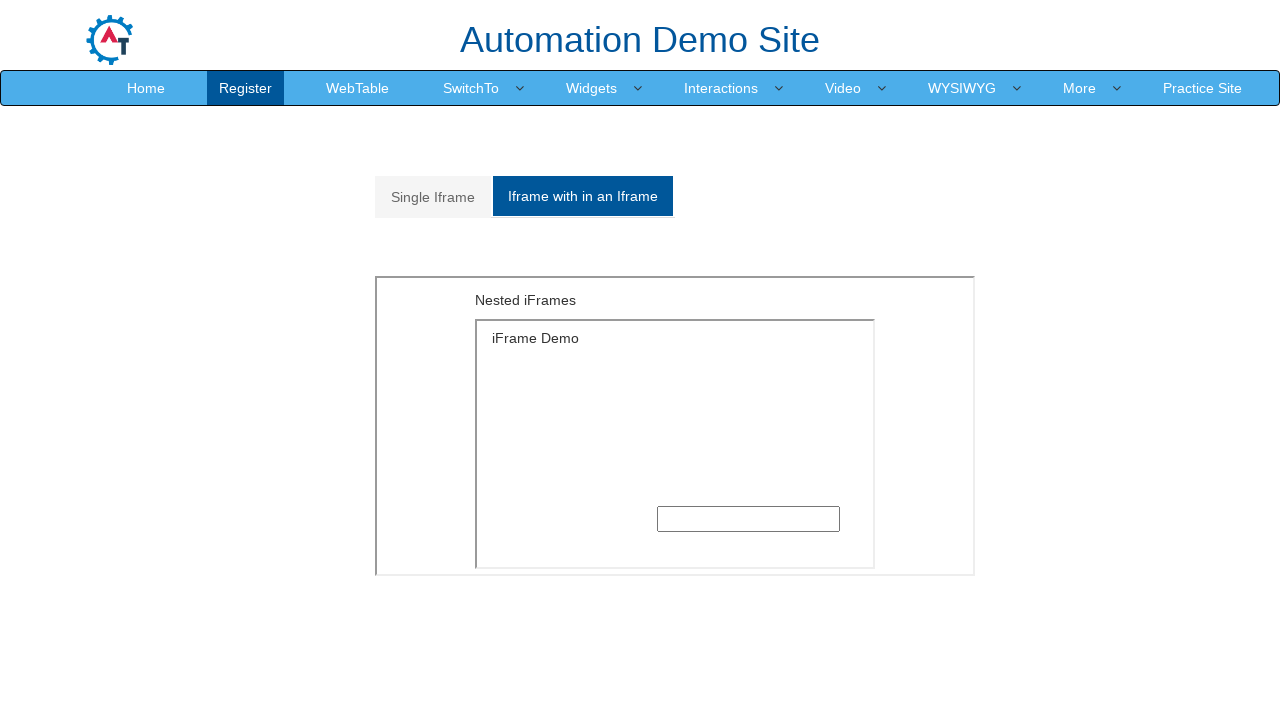

Waited 1 second for Multiple Frames tab to load
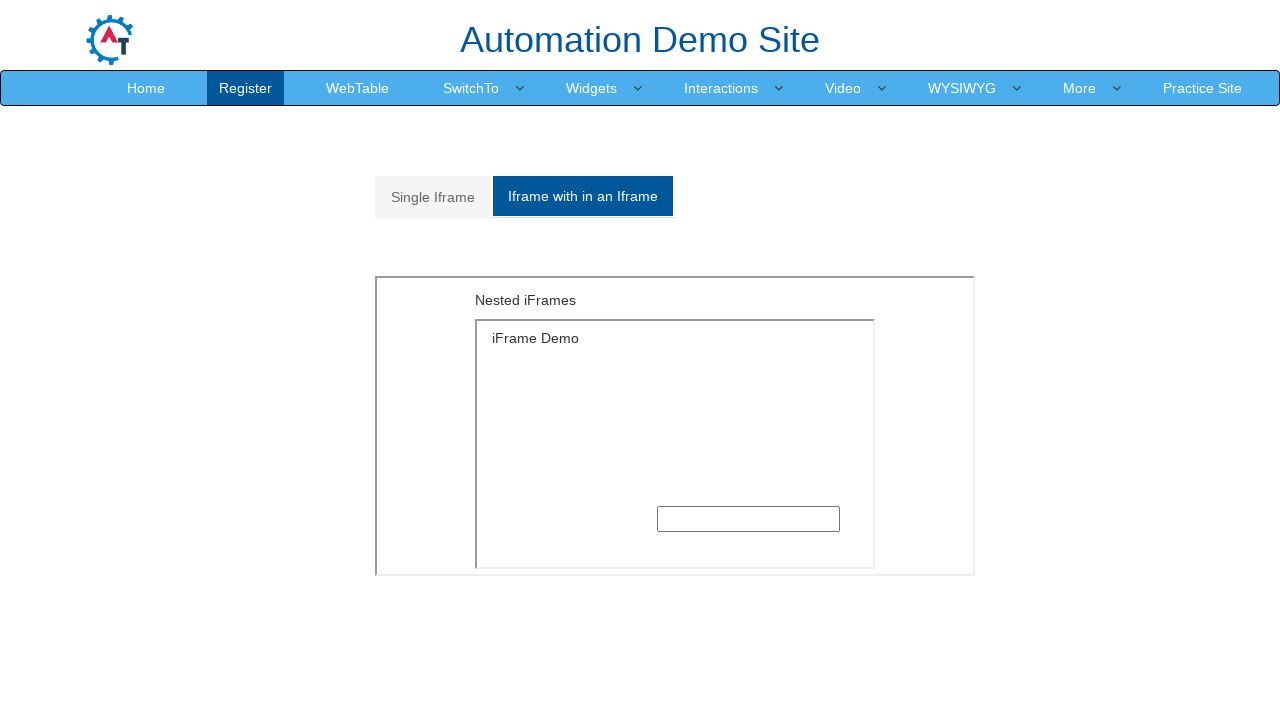

Located outer iframe in Multiple Frames section
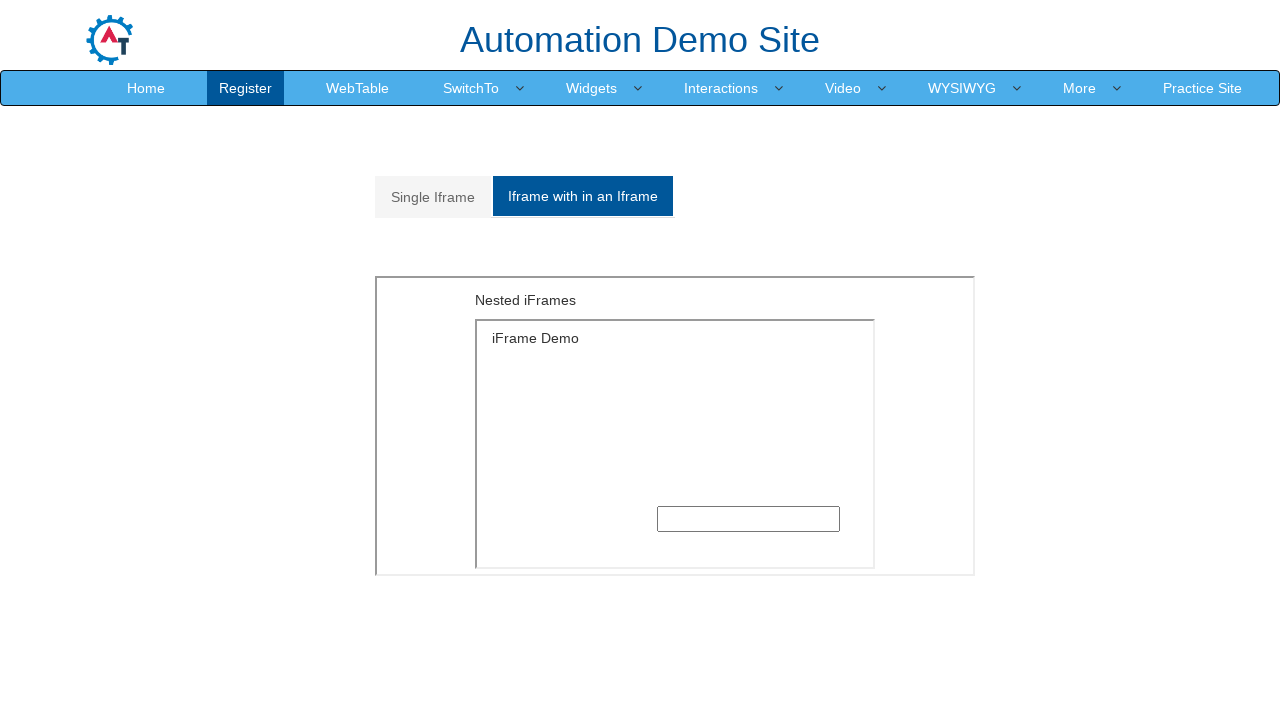

Located inner nested iframe
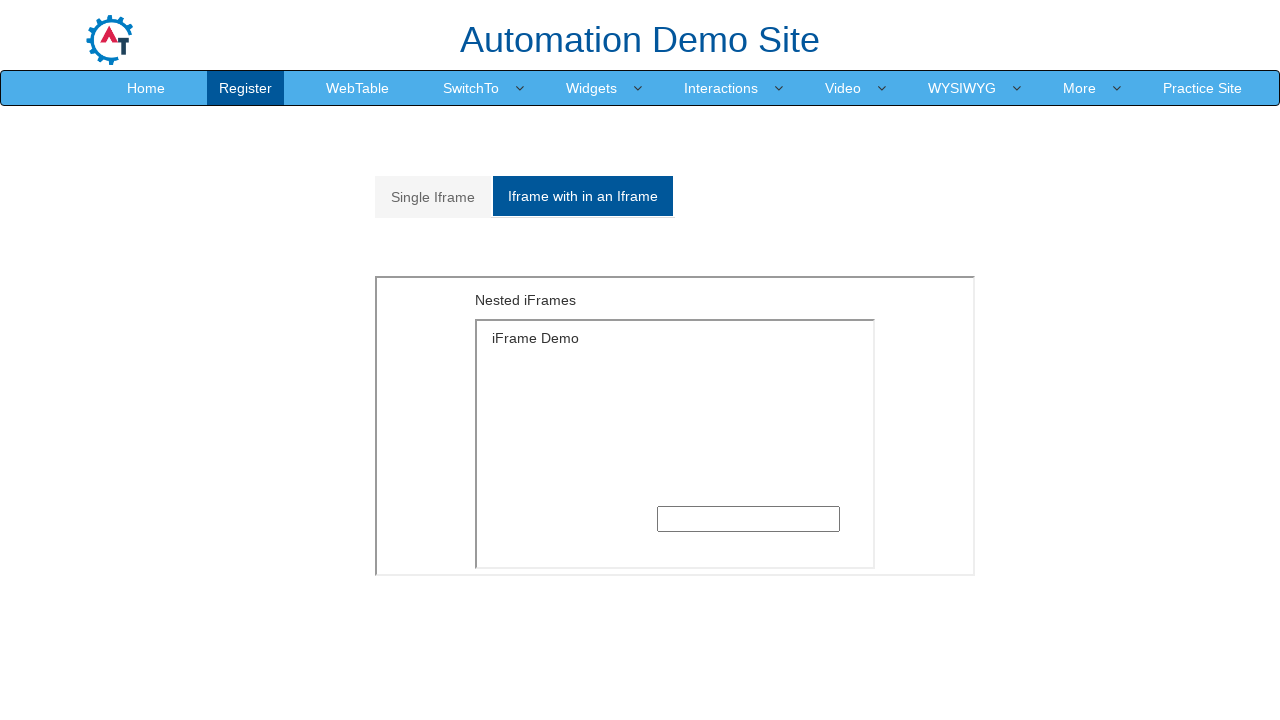

Filled input field in nested iframe with 'Harod' on #Multiple iframe >> nth=0 >> internal:control=enter-frame >> iframe >> internal:
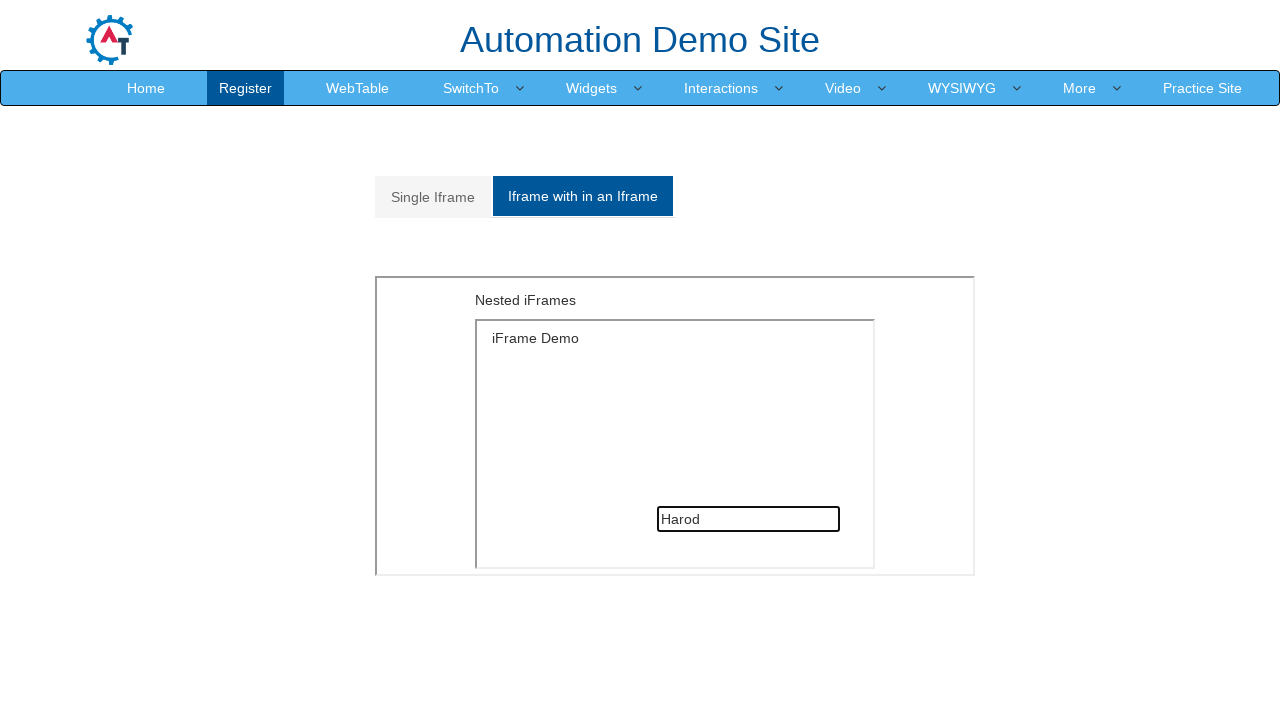

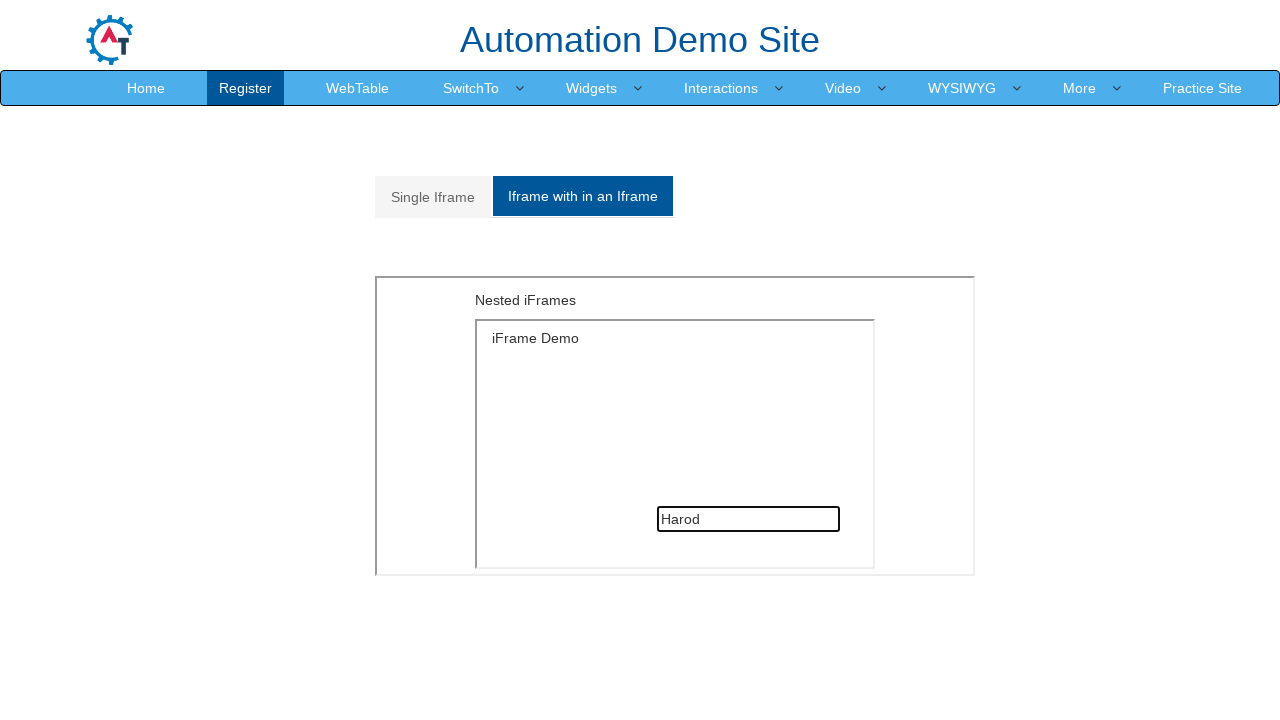